Tests drag and drop functionality on jQuery UI demo page by dragging an element from source to target within an iframe

Starting URL: https://jqueryui.com/droppable/

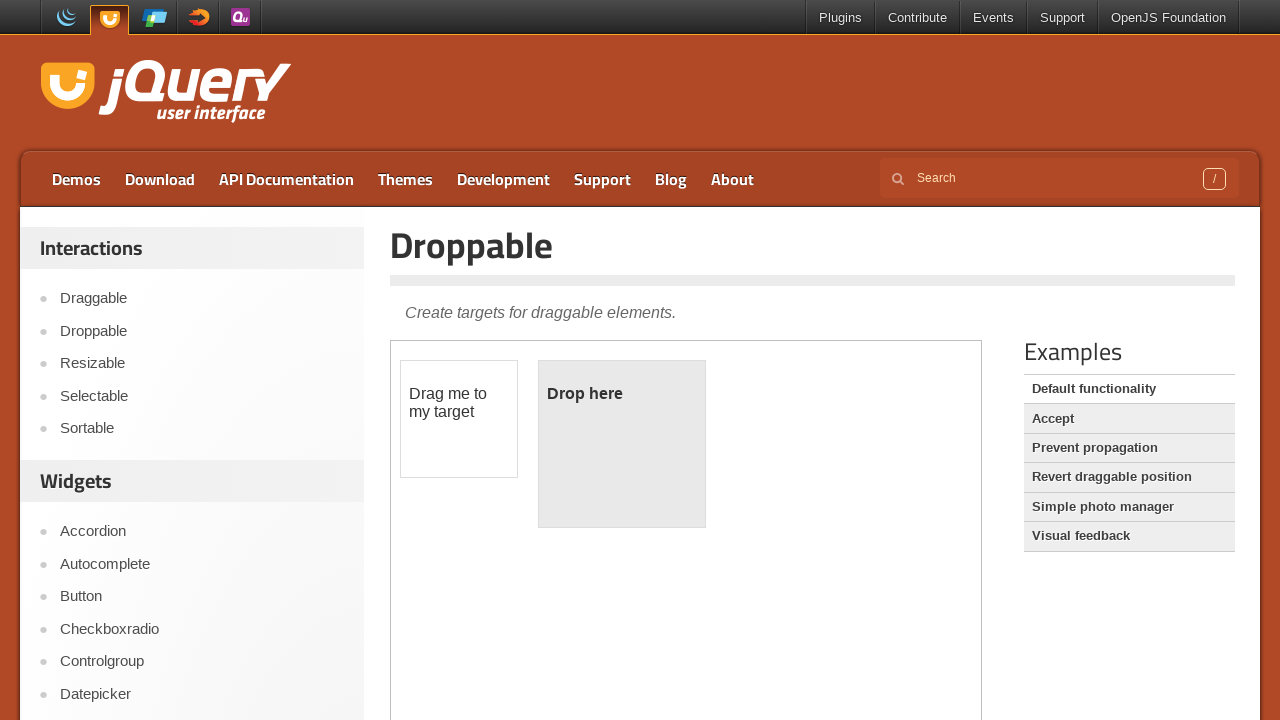

Located and selected the first iframe containing the drag and drop demo
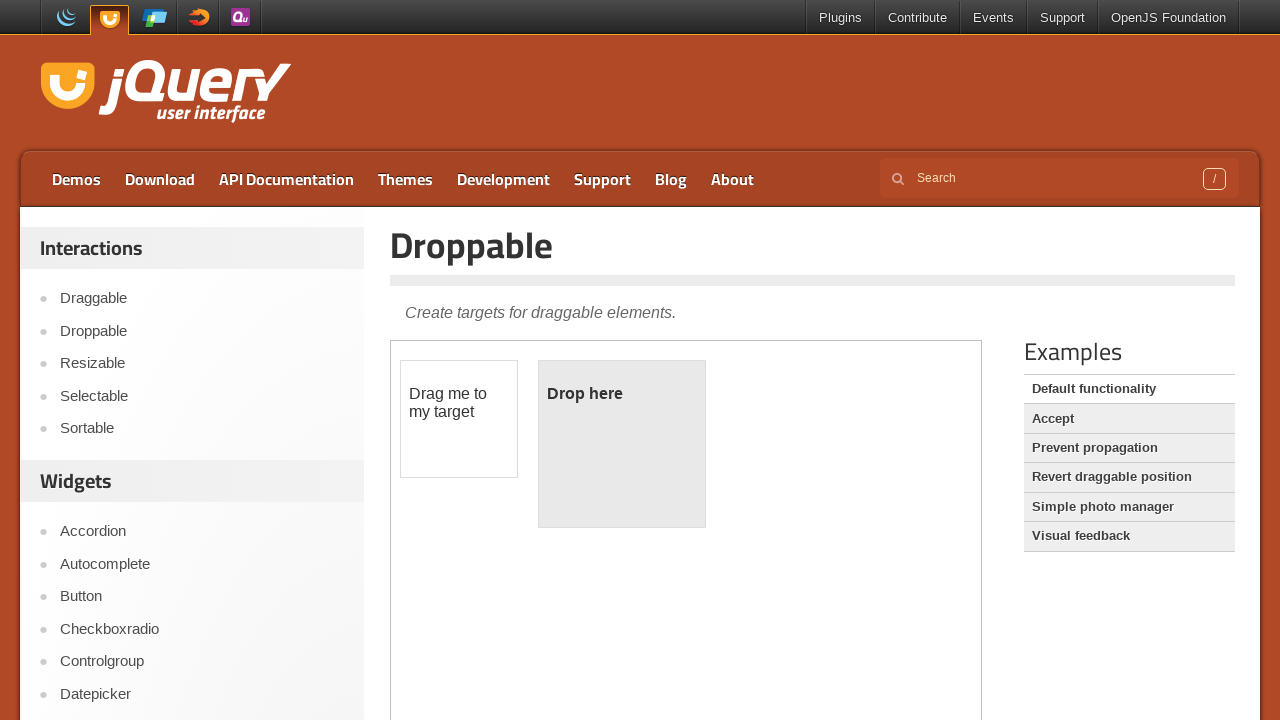

Located the draggable element with ID 'draggable'
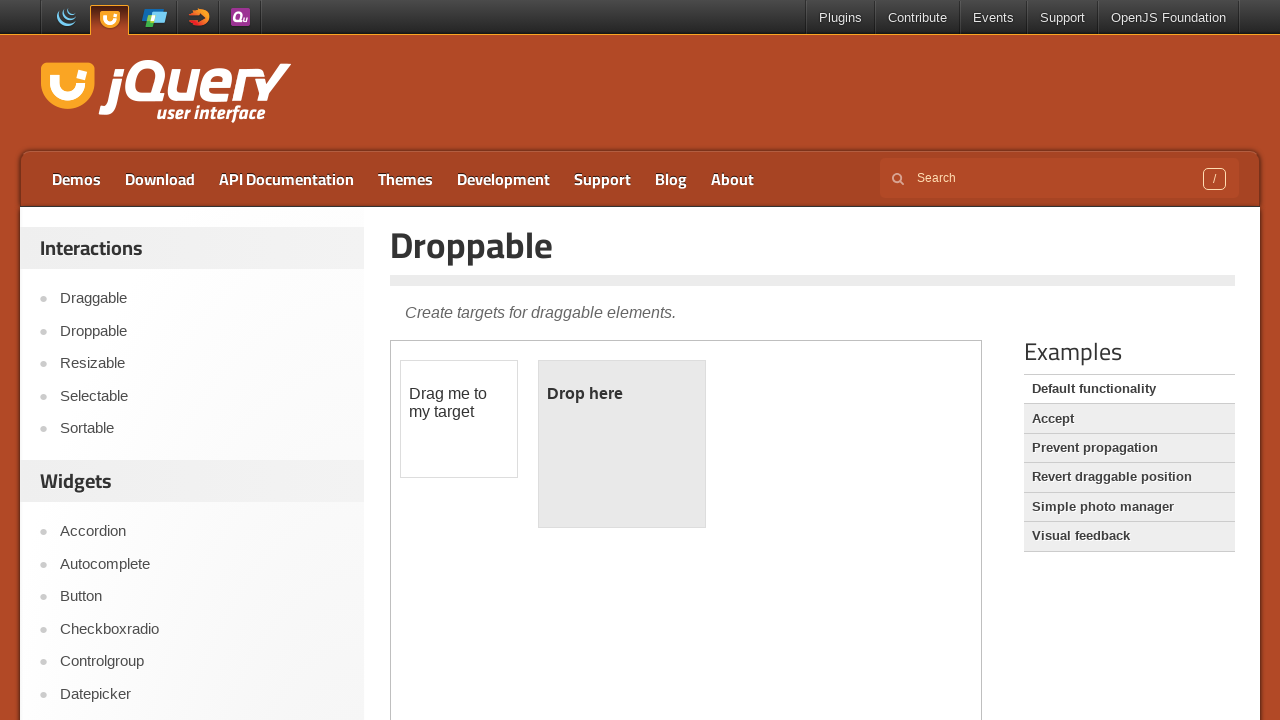

Located the droppable target element with ID 'droppable'
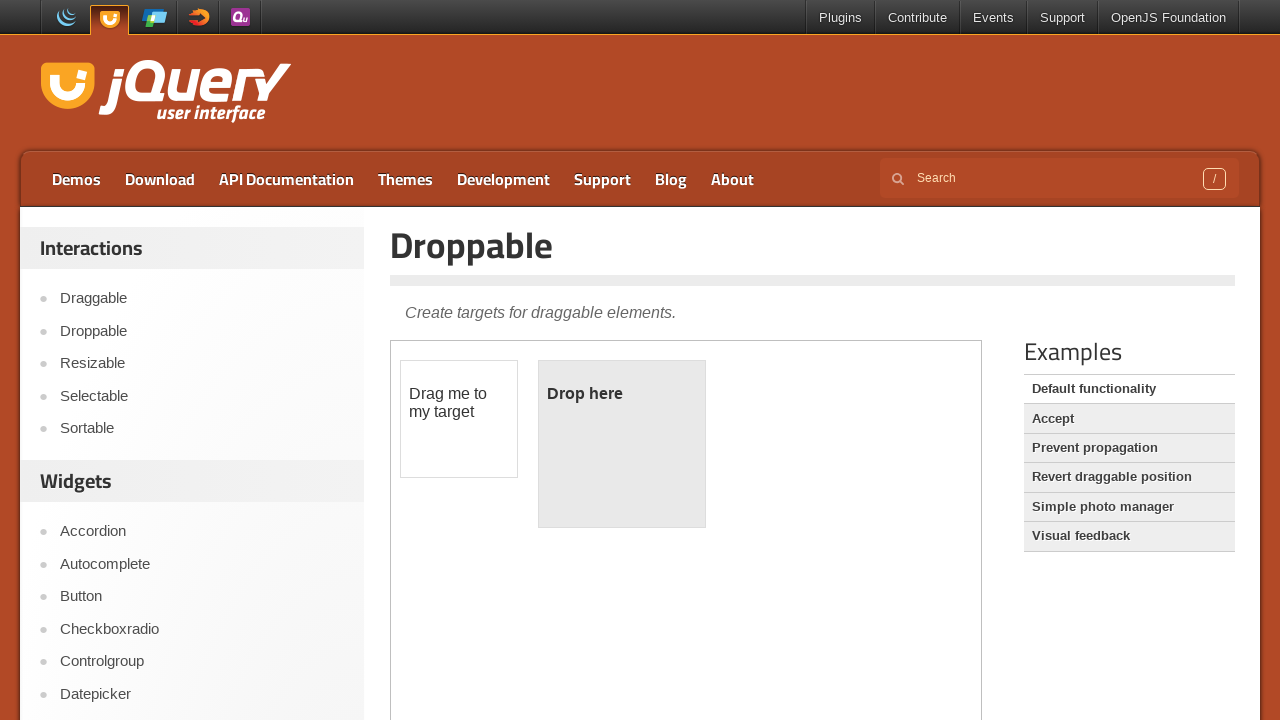

Dragged the draggable element to the droppable target at (622, 444)
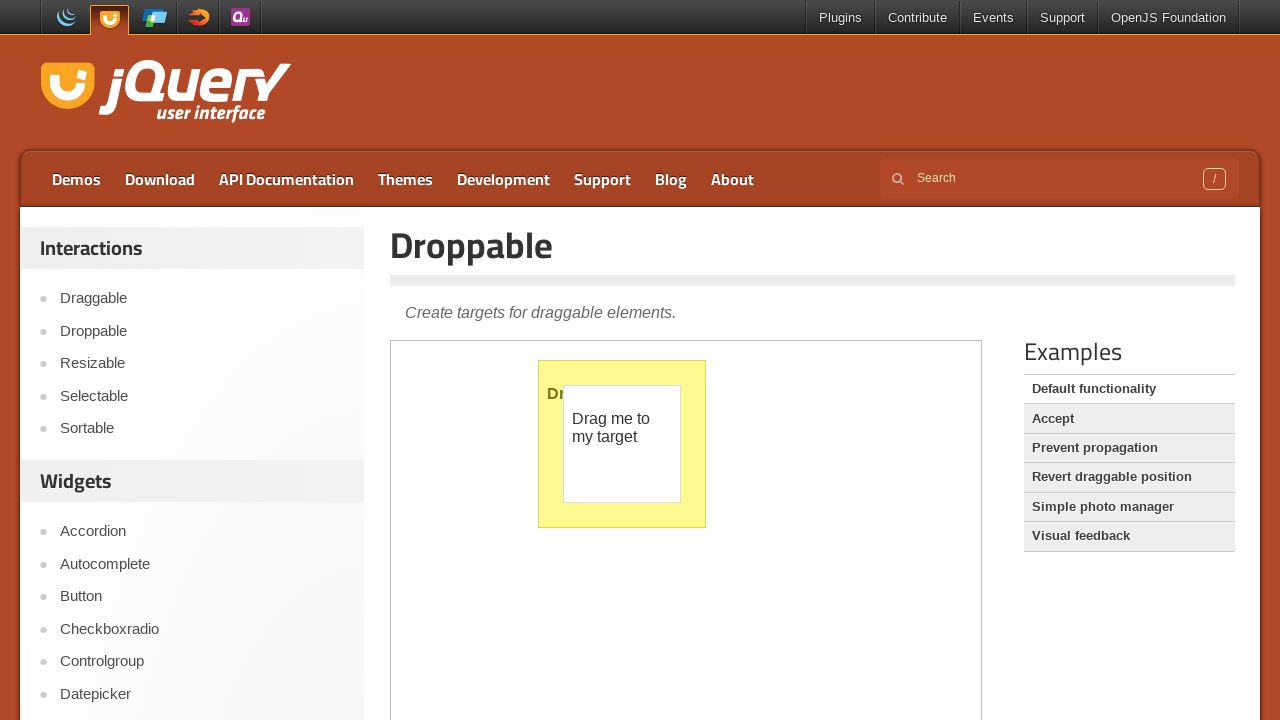

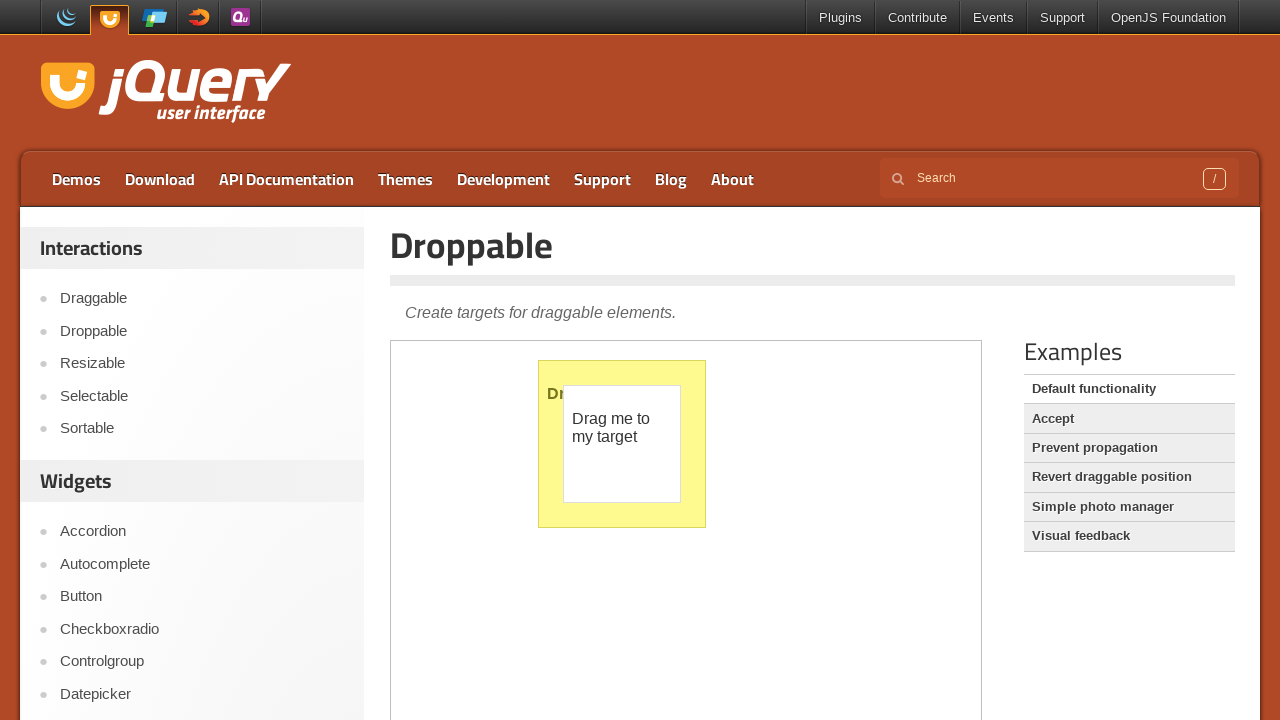